Tests the prompt alert button by clicking it, entering a name in the prompt, and verifying the entered text appears in the result

Starting URL: https://demoqa.com/alerts

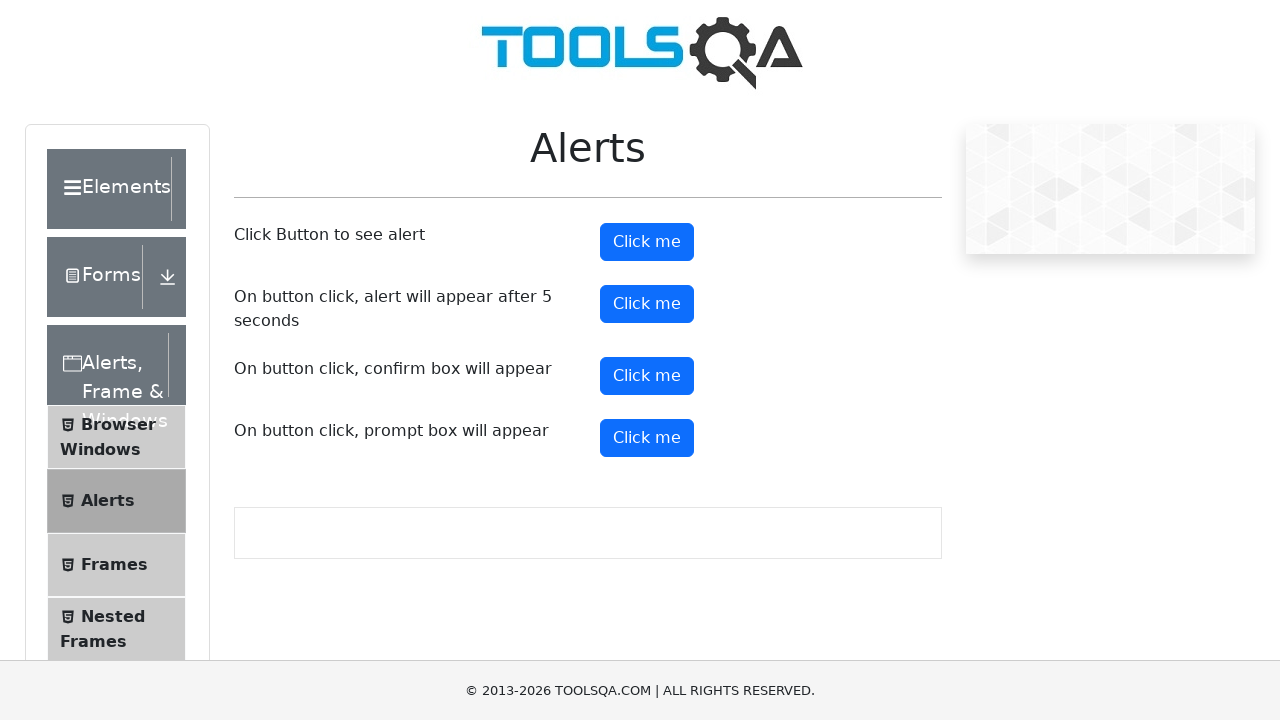

Set up dialog handler to accept prompt and enter 'sunshine'
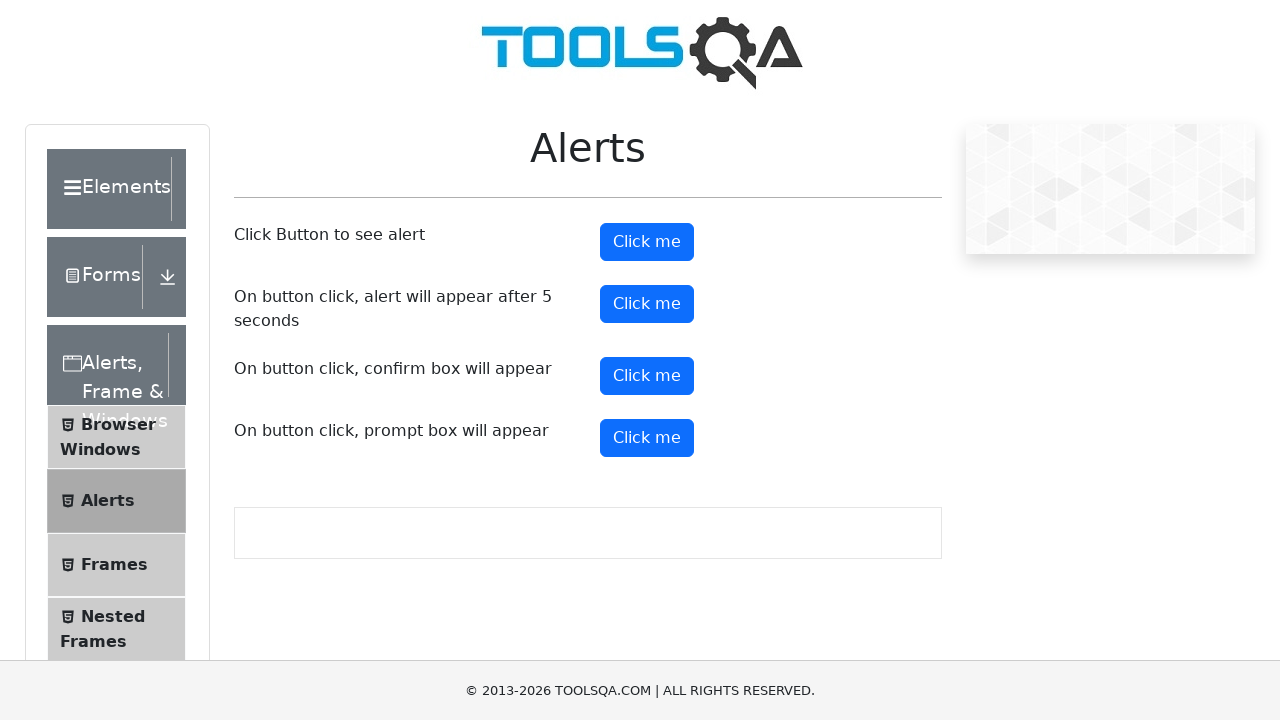

Clicked the prompt alert button at (647, 438) on #promtButton
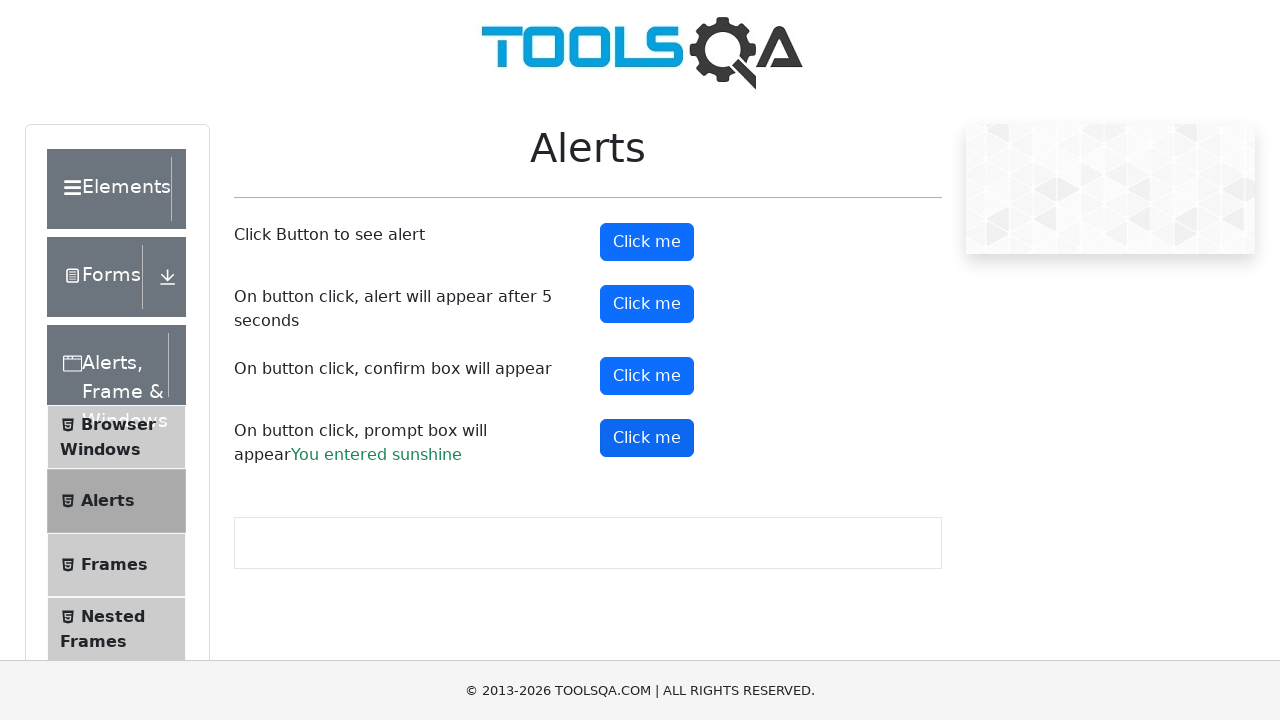

Waited for prompt result to appear
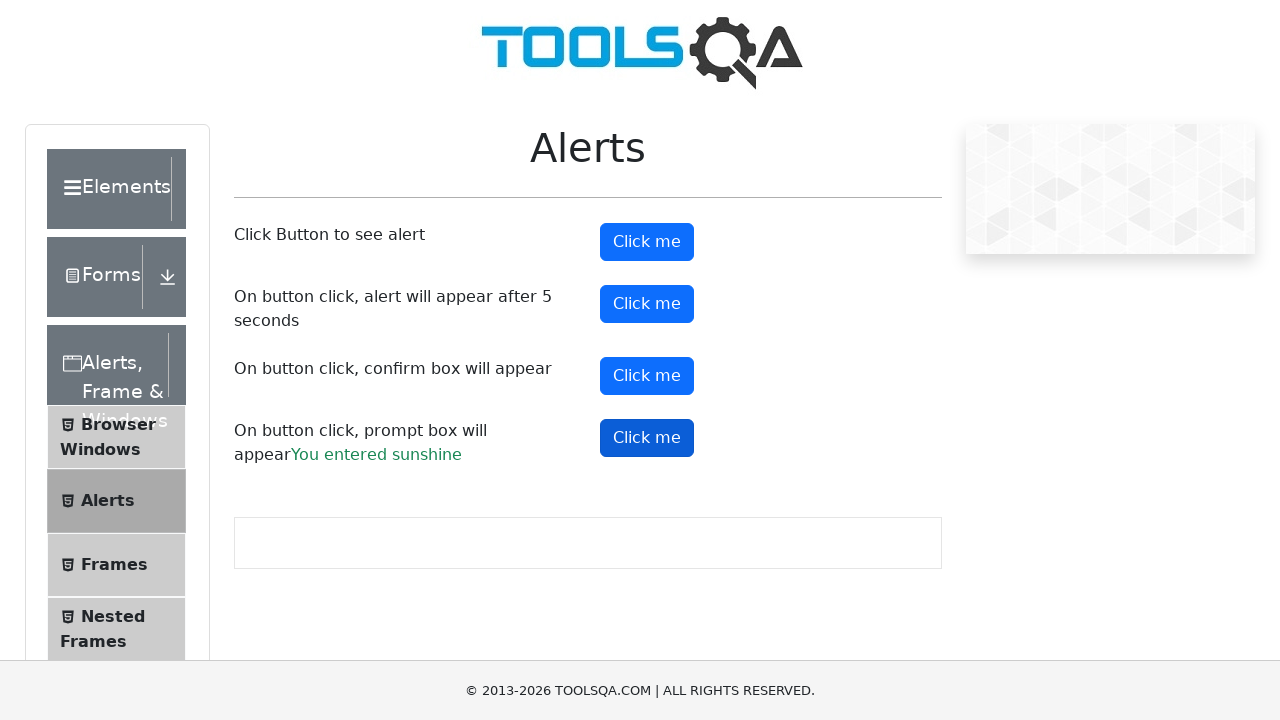

Verified alert message was 'Please enter your name'
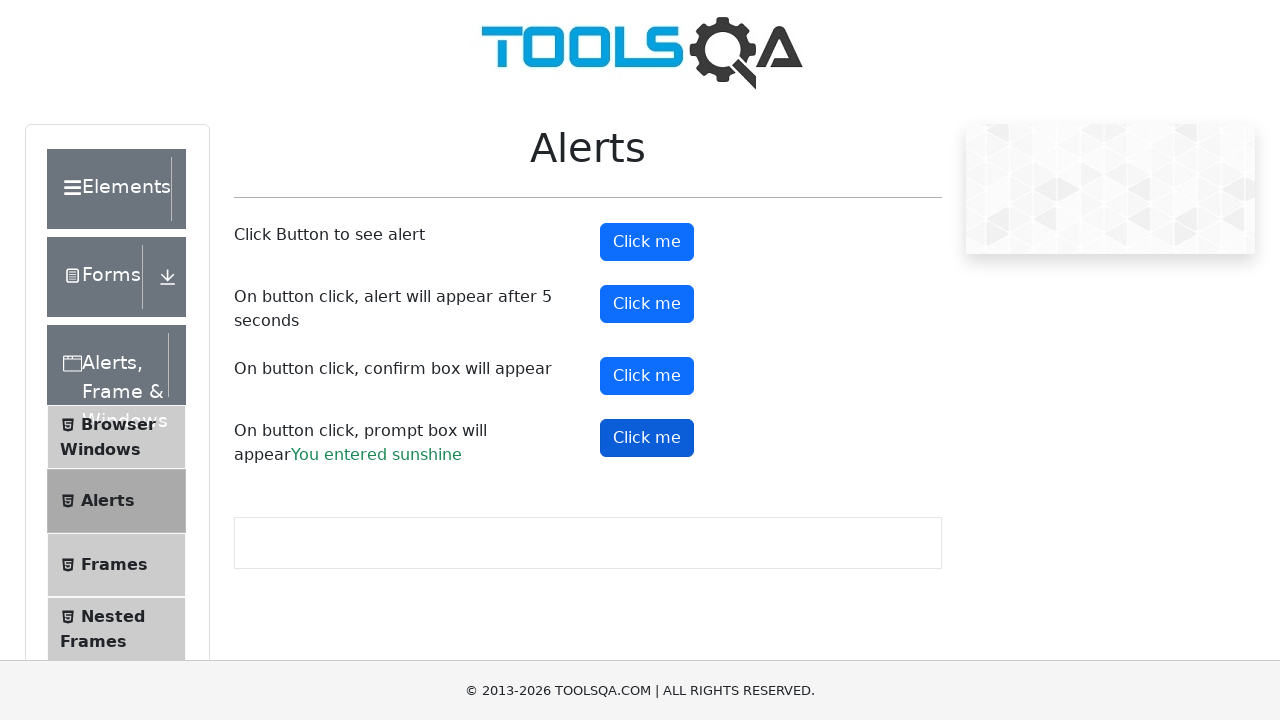

Verified 'sunshine' appears in the prompt result
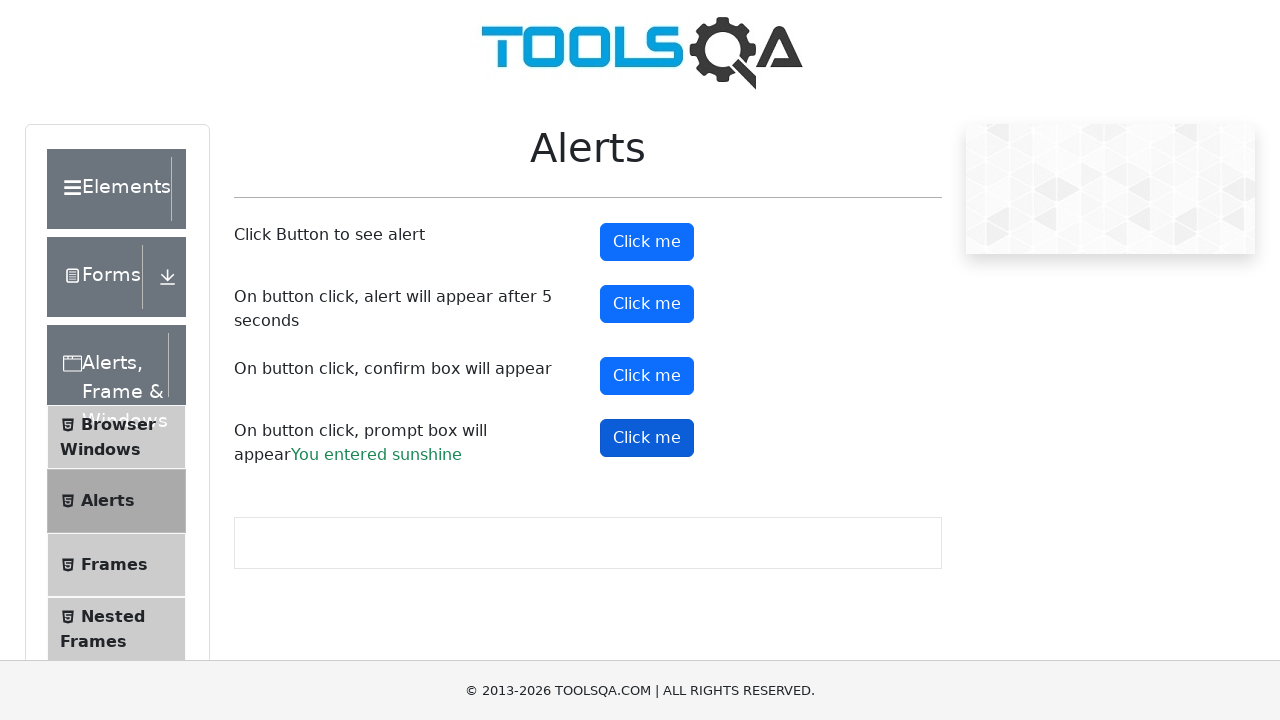

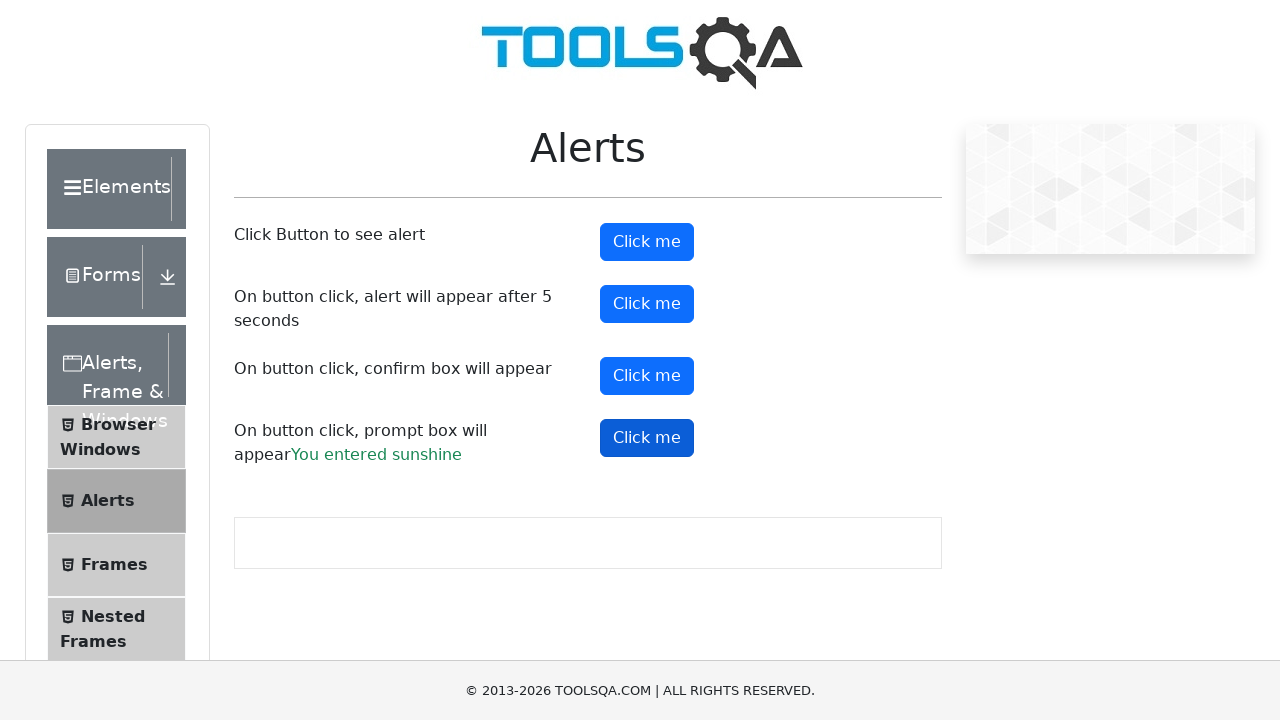